Tests error handling by mocking a failed API response and verifying the error message and retry button are displayed.

Starting URL: https://phraseychain.netlify.app/

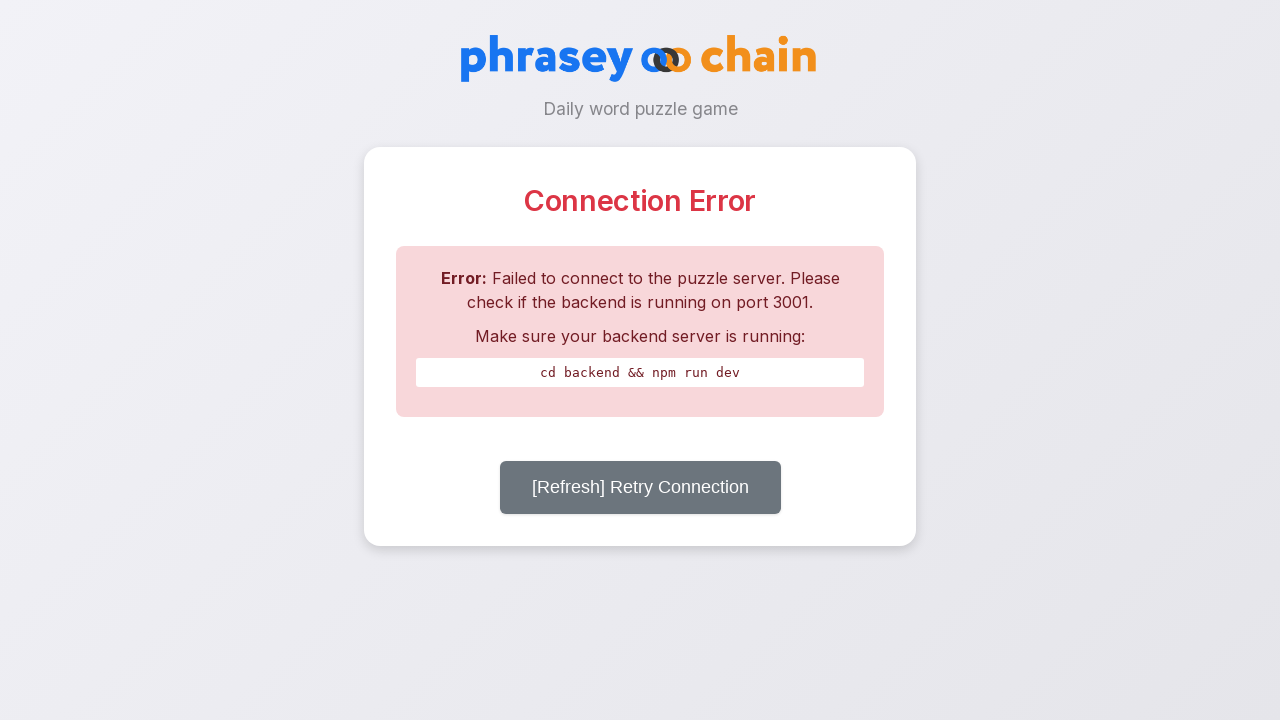

Mocked API route to return 500 server error
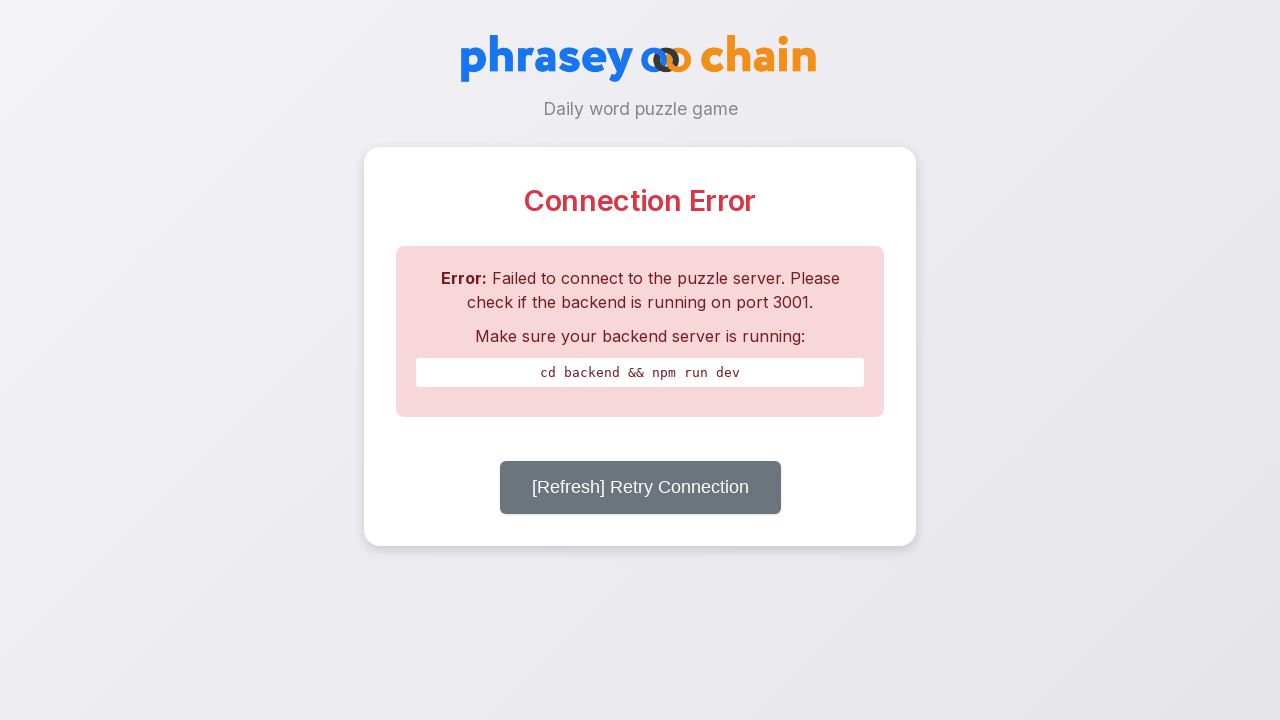

Reloaded page to trigger API error
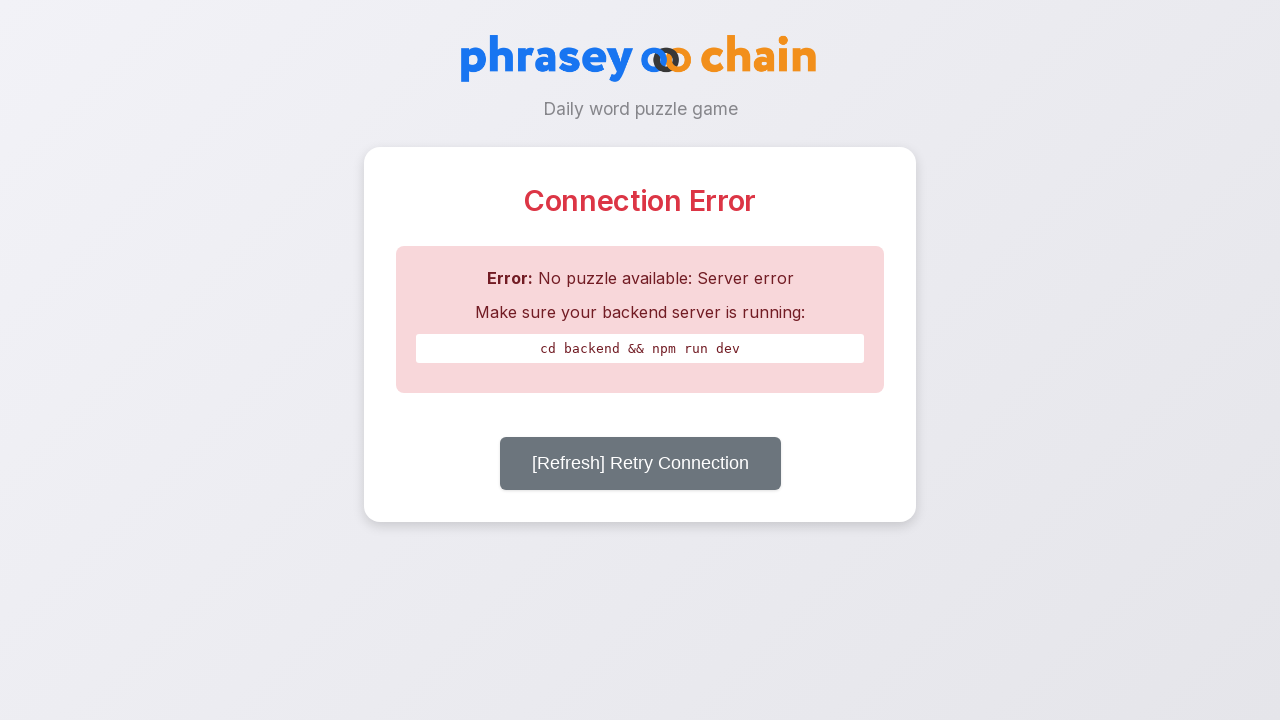

Waited 1000ms for error handling to complete
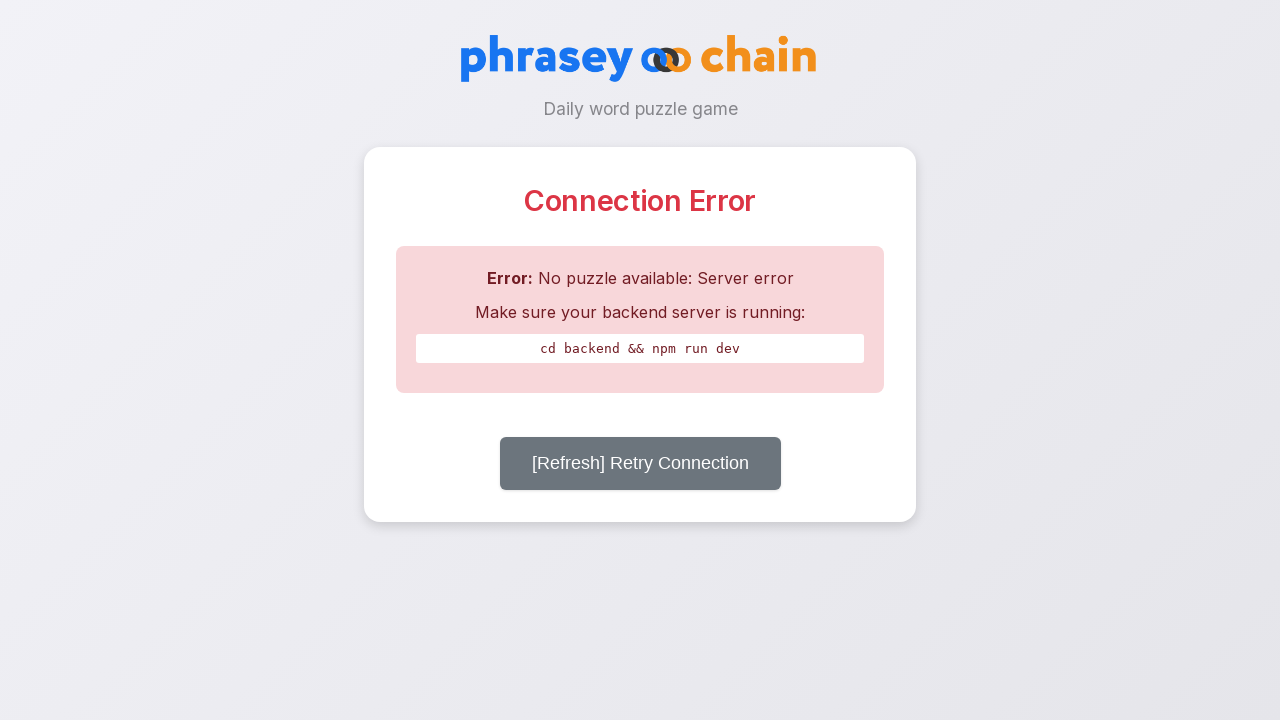

Located intro-content element to check for error message
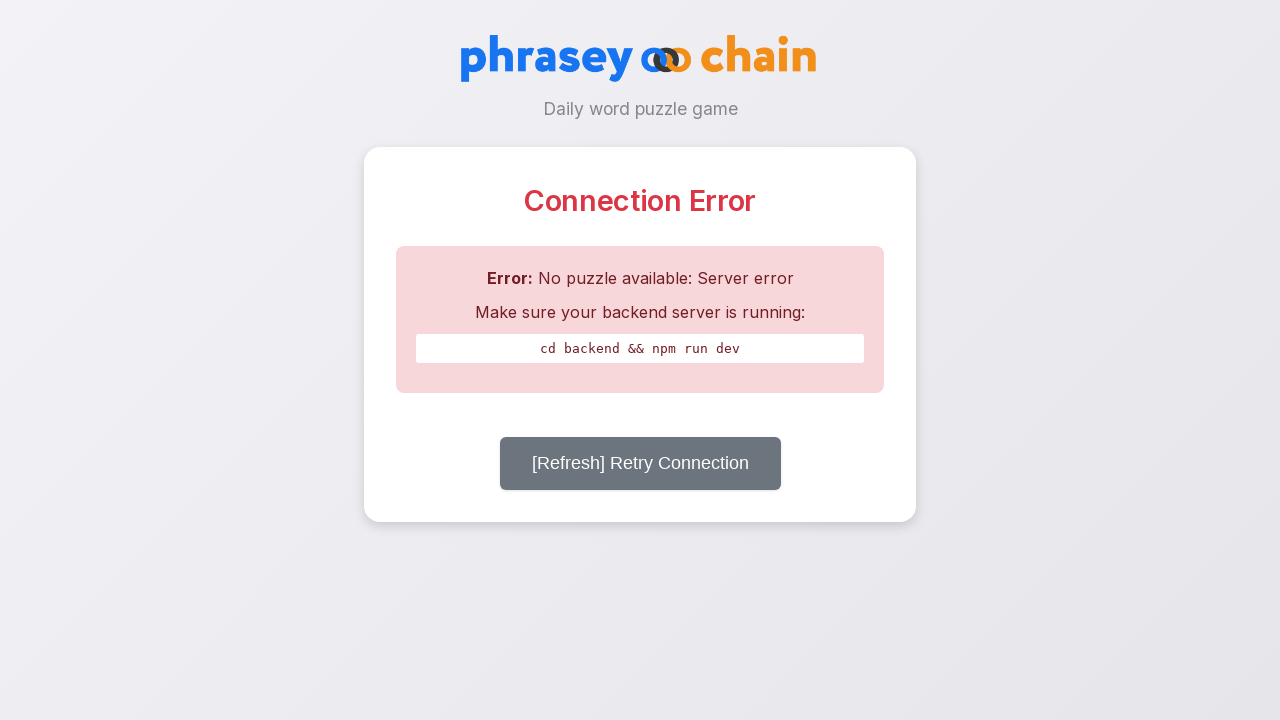

Verified 'Connection Error' message is displayed
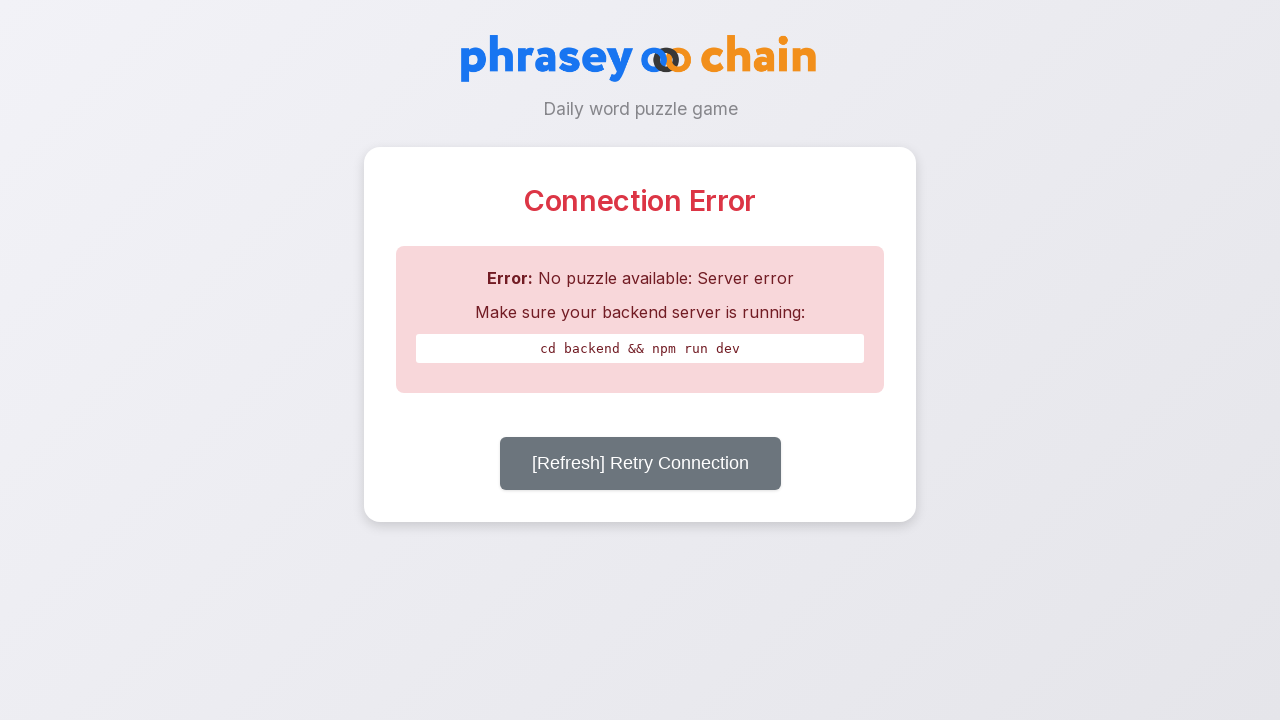

Located retry button element
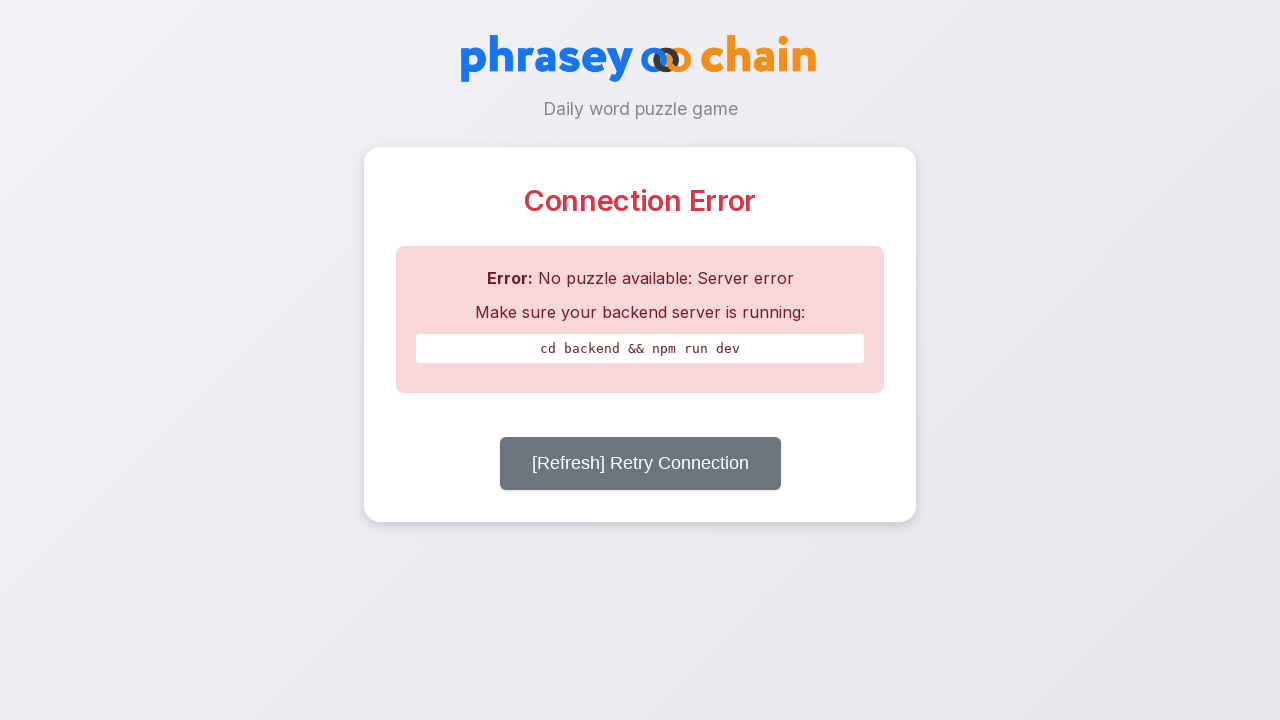

Verified retry button is visible
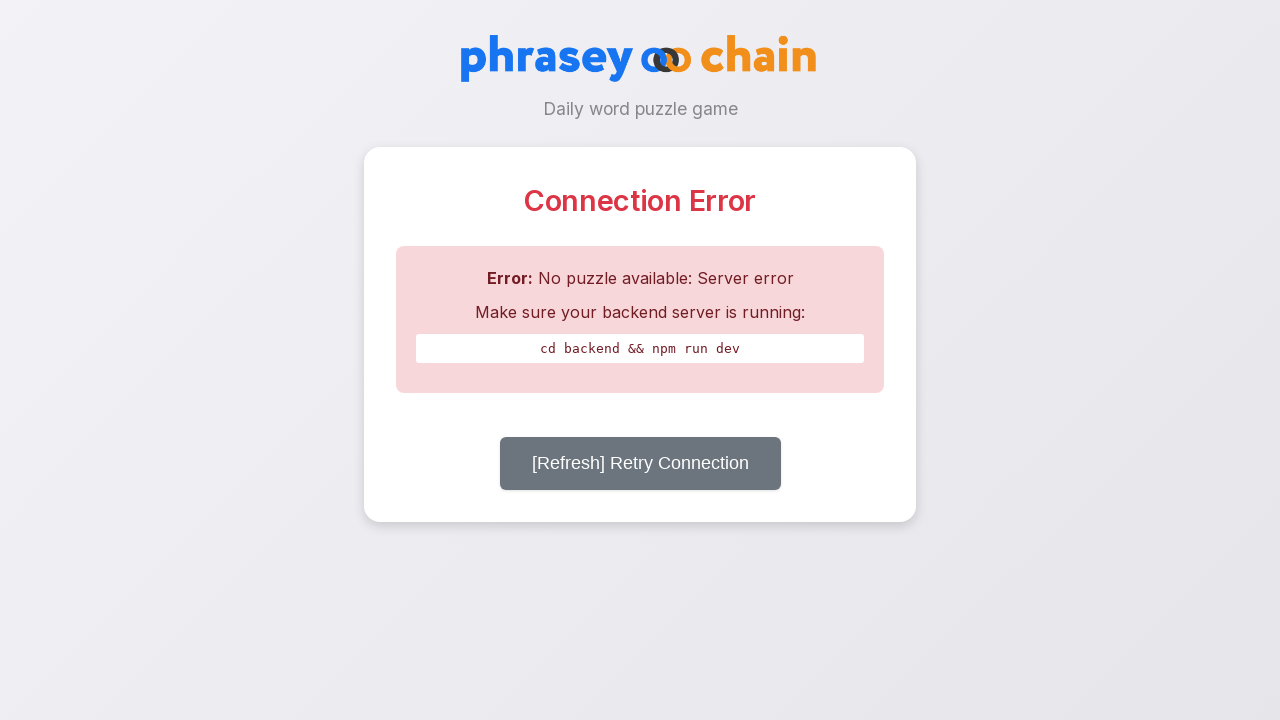

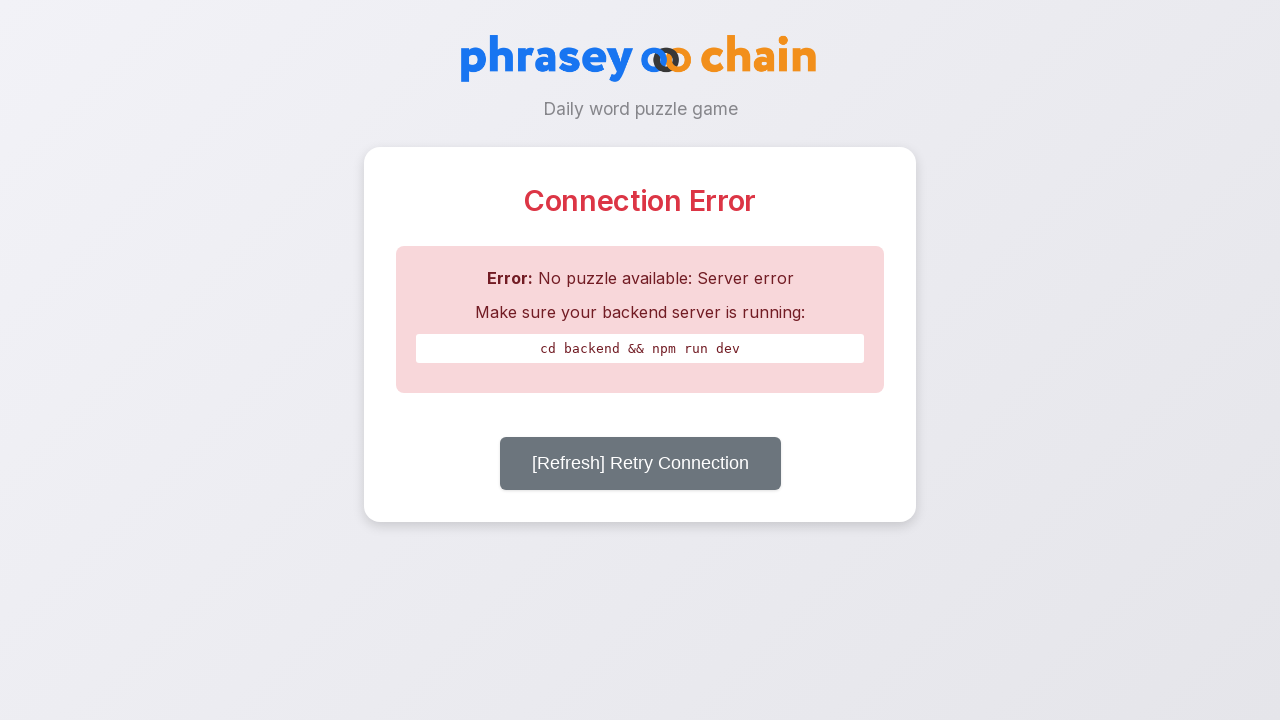